Finds a newsletter checkbox by role, verifies it's unchecked, then checks it

Starting URL: https://osstep.github.io/locator_getbyrole

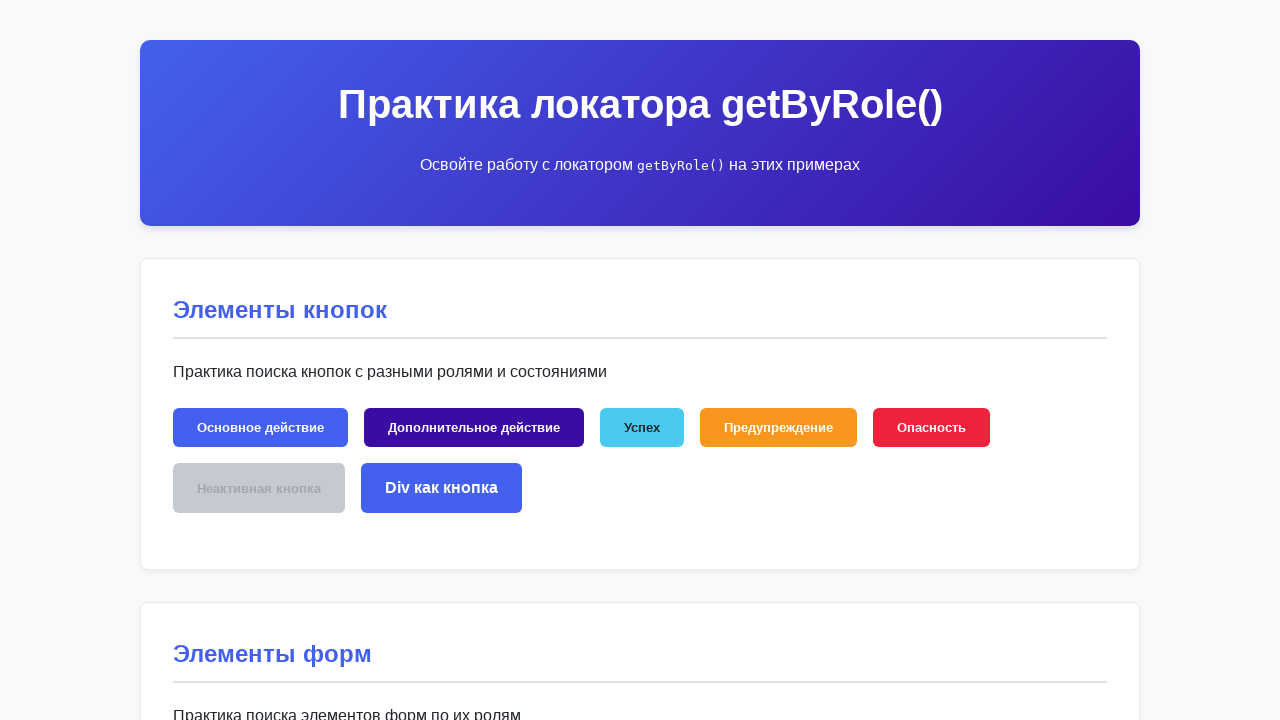

Navigated to the test page
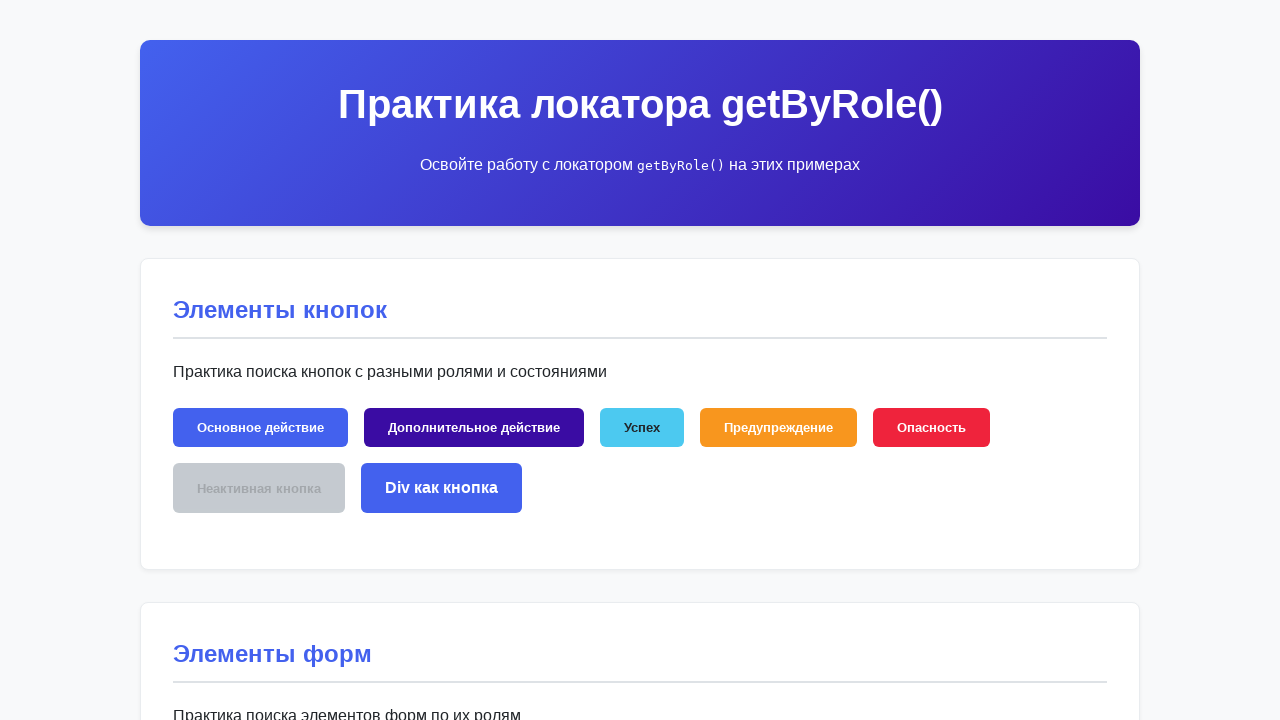

Found newsletter checkbox by role 'checkbox' with name 'Подписаться на рассылку'
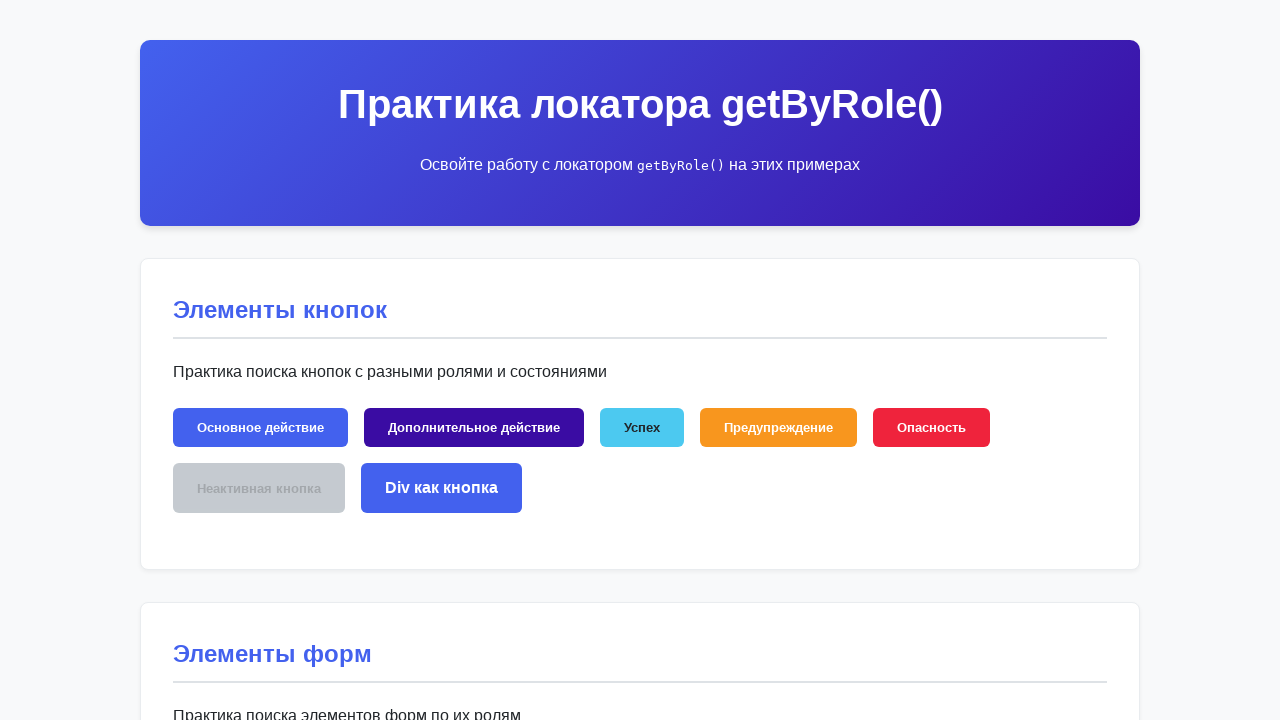

Verified that the newsletter checkbox is visible
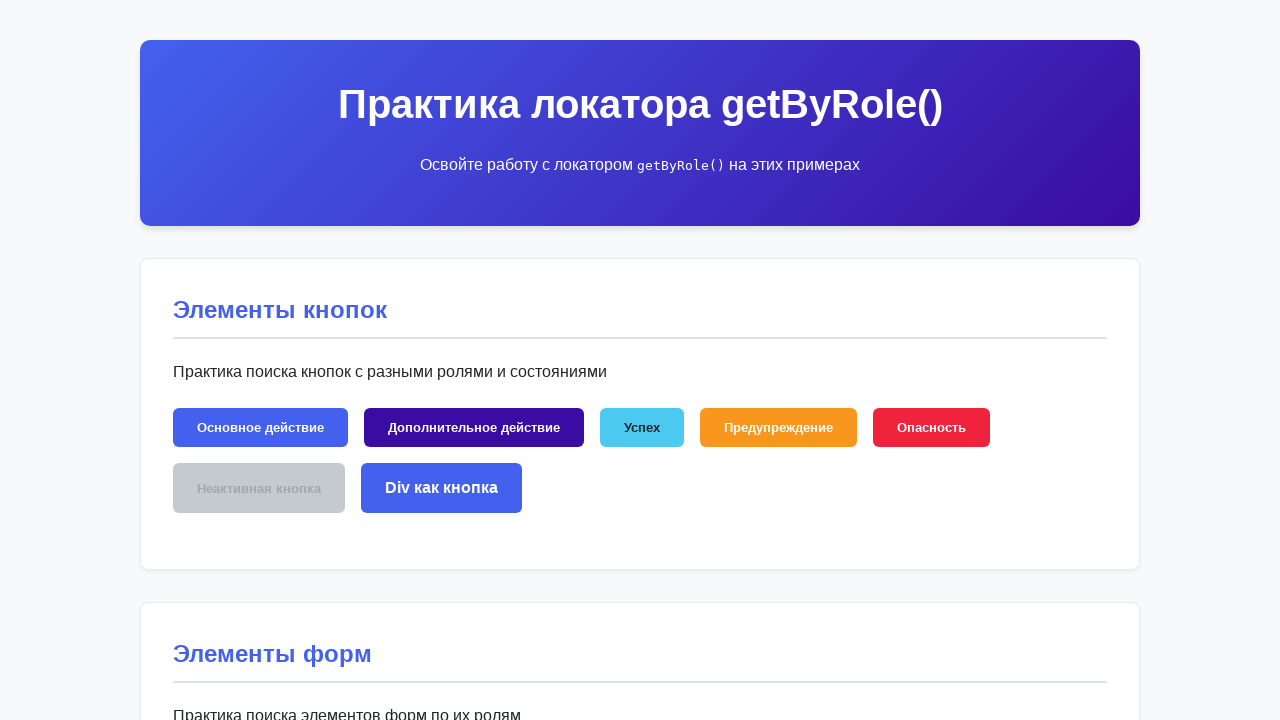

Checked the newsletter checkbox at (552, 360) on internal:role=checkbox[name="Подписаться на рассылку"i]
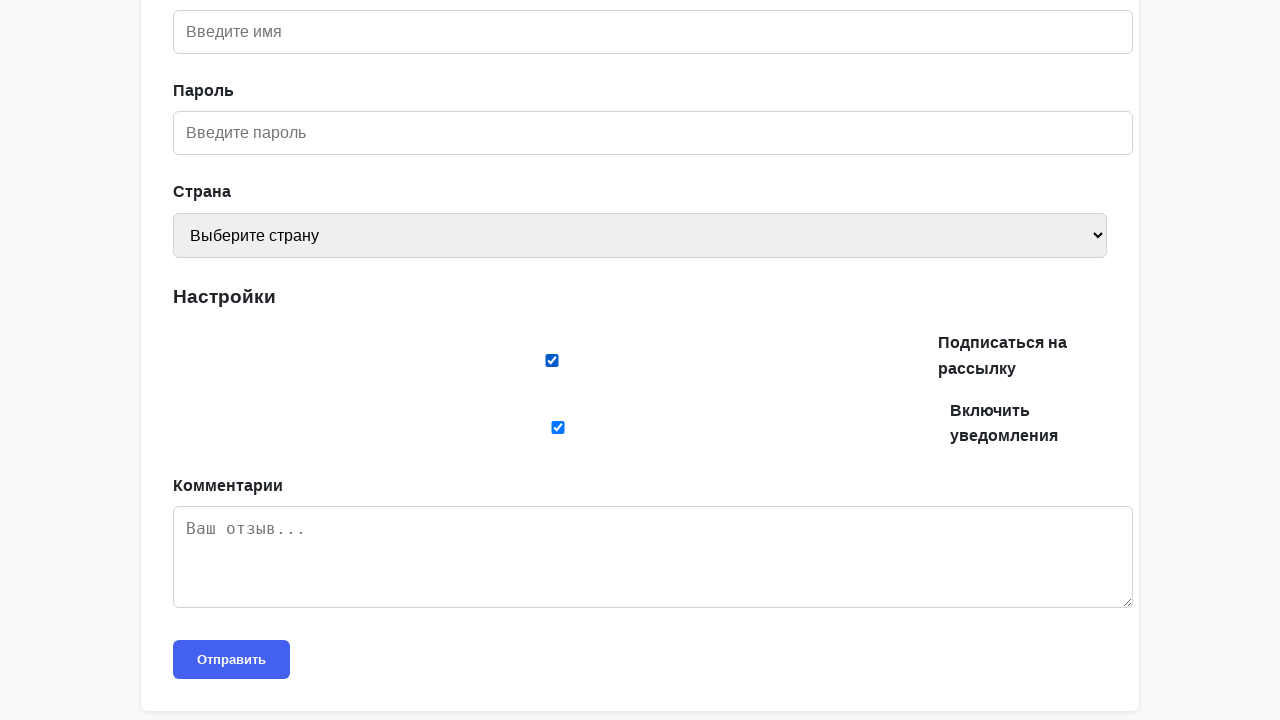

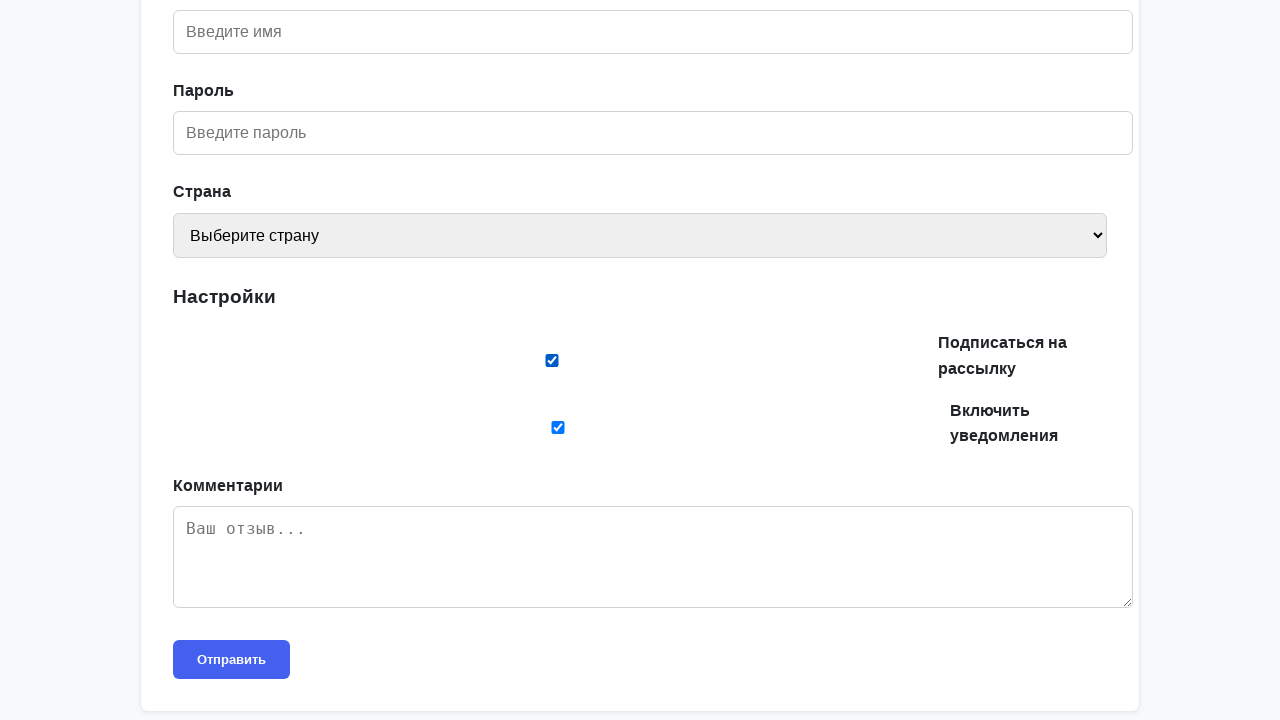